Tests TodoMVC Polymer implementation by adding three todo items, then marking two as complete, verifying the todo count updates correctly.

Starting URL: https://www.todomvc.com

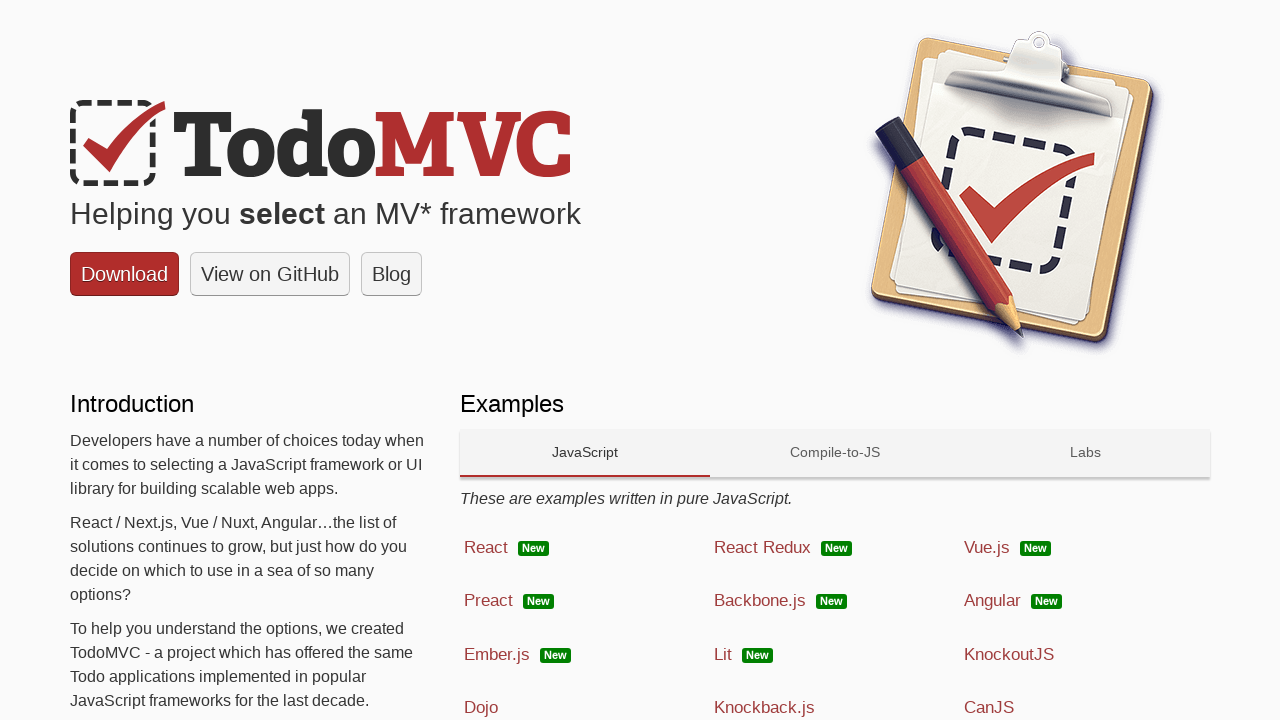

Clicked on Polymer link at (495, 360) on text=Polymer
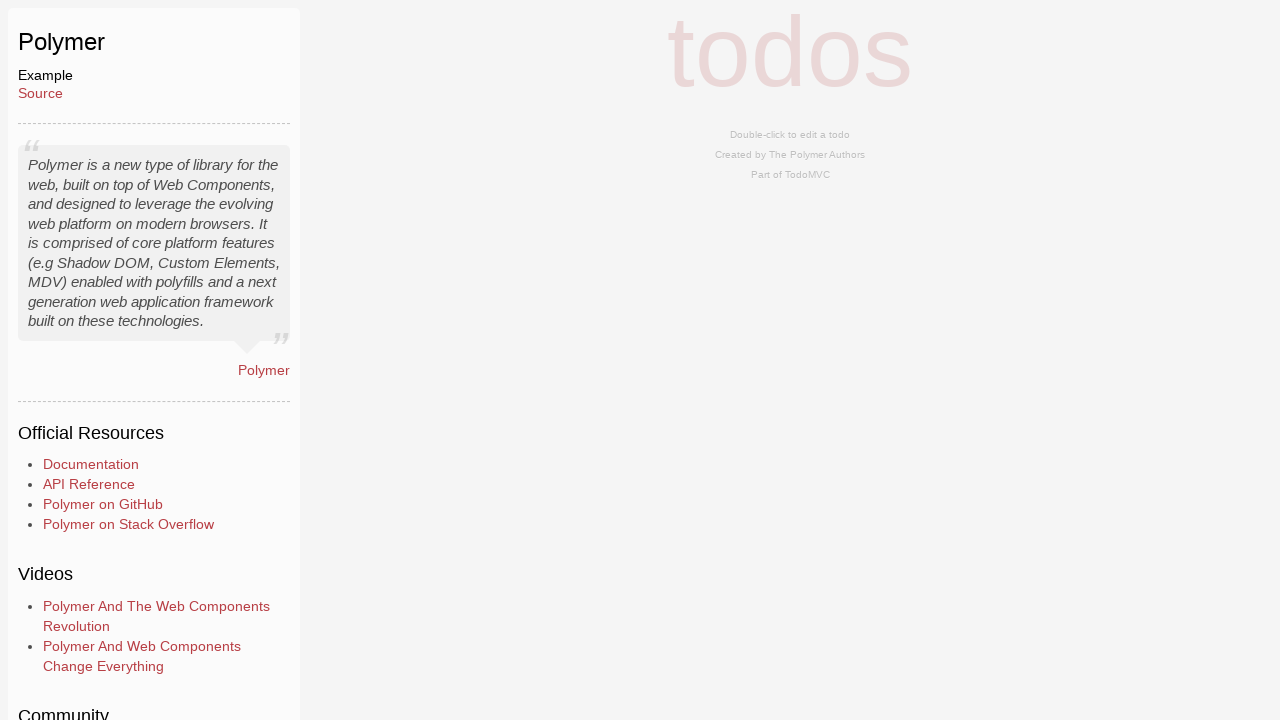

Todo input field is visible
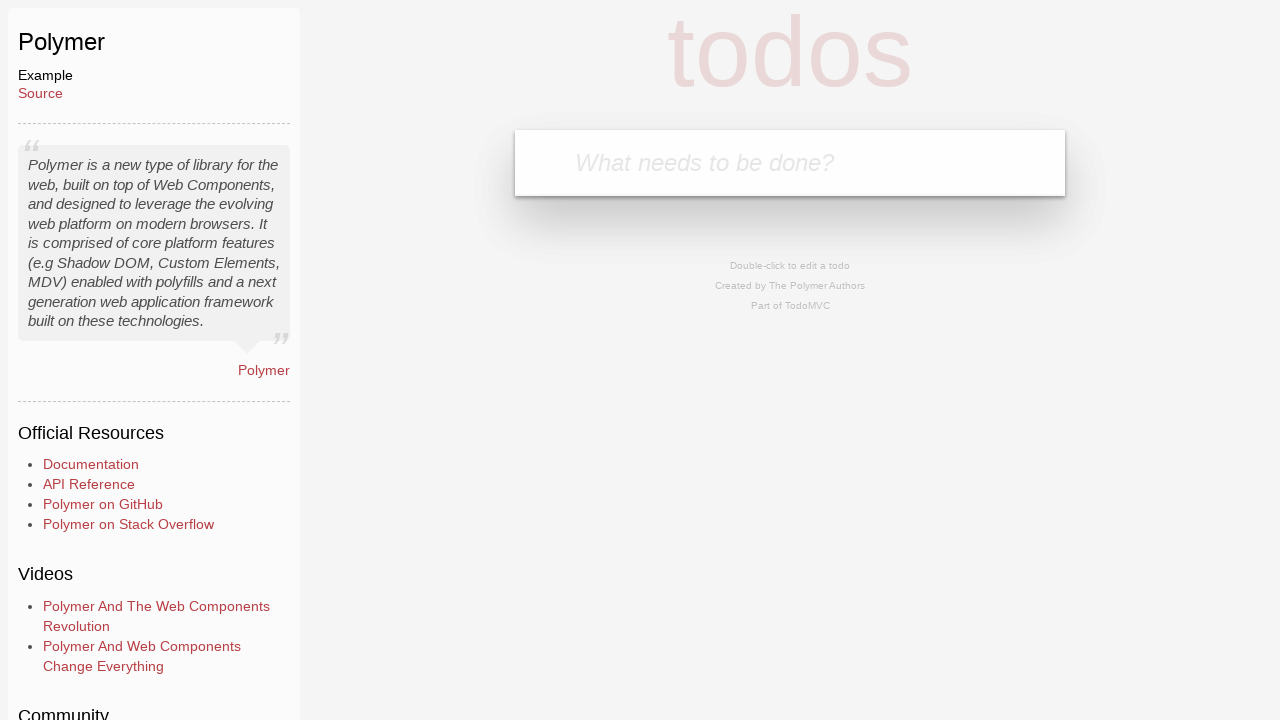

Filled first todo with 'Meet a Friend' on .new-todo
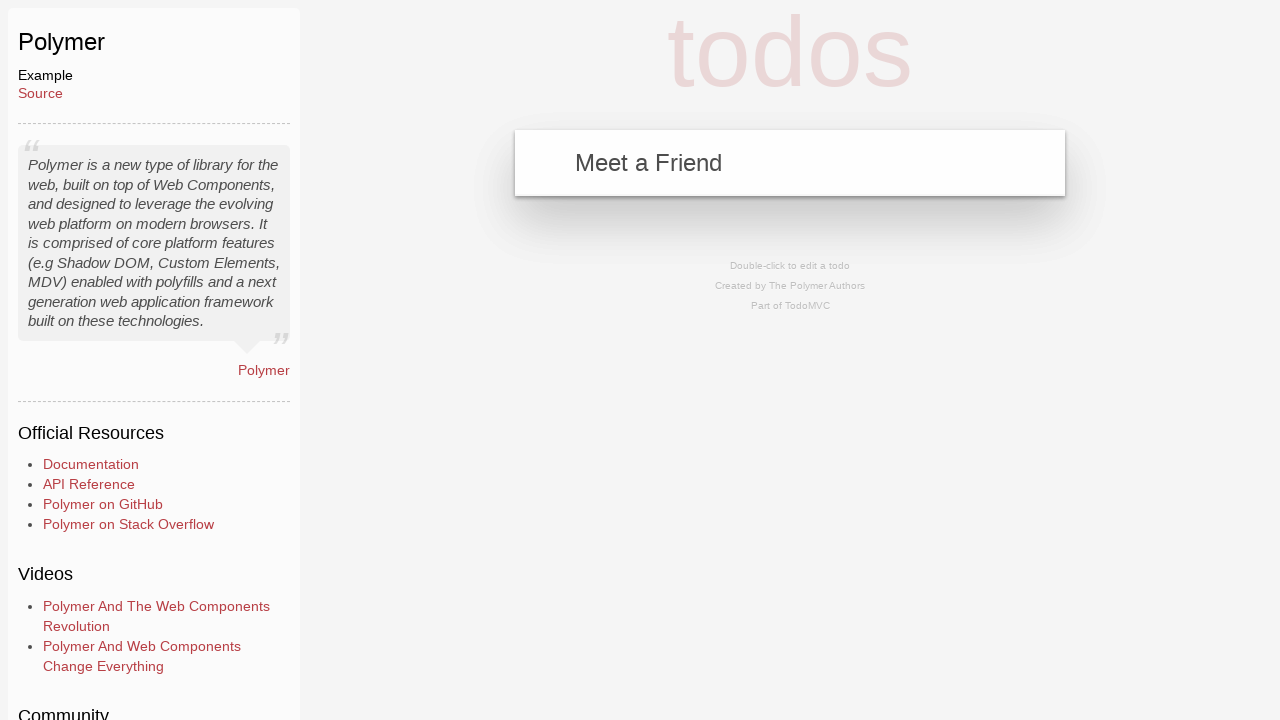

Pressed Enter to add first todo on .new-todo
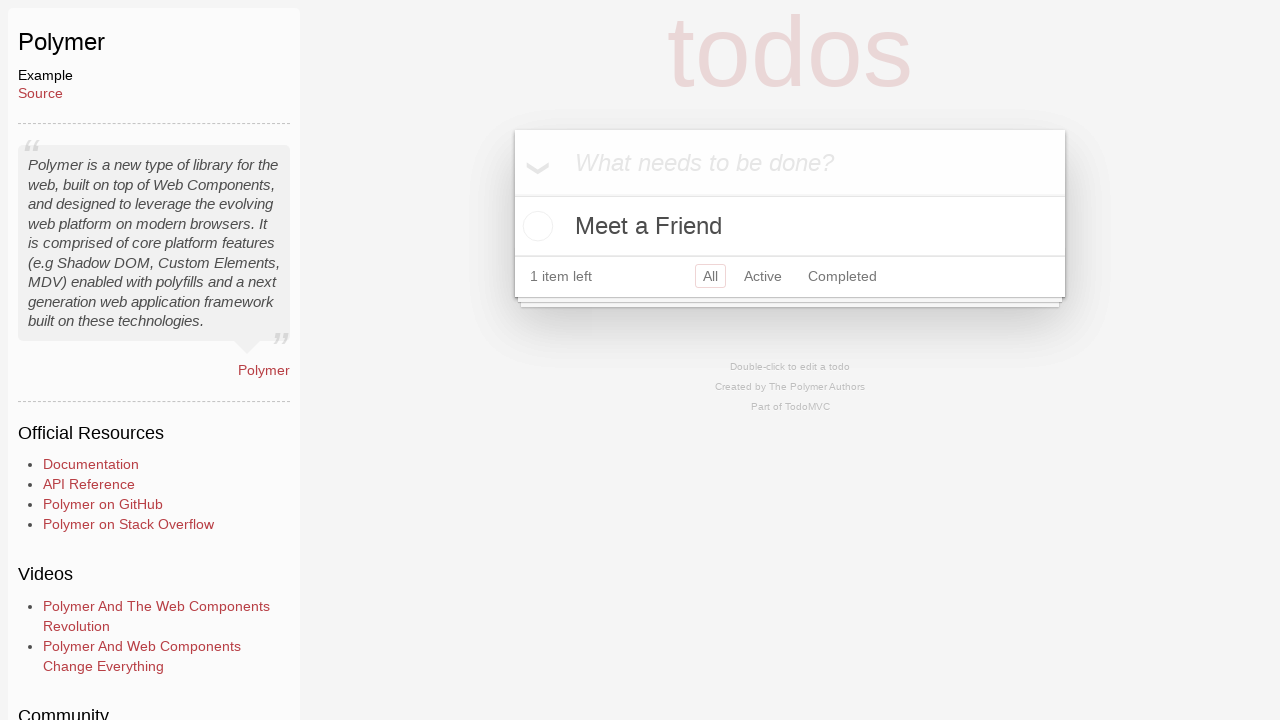

Filled second todo with 'Buy Meat' on .new-todo
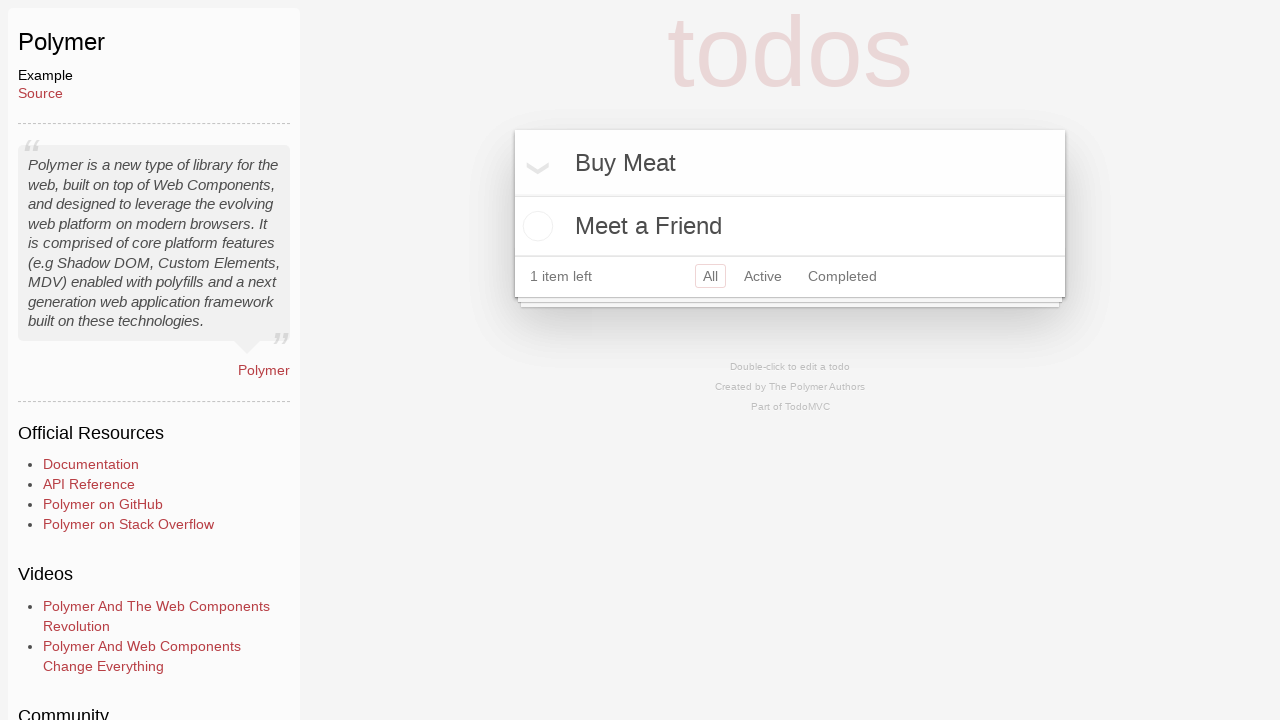

Pressed Enter to add second todo on .new-todo
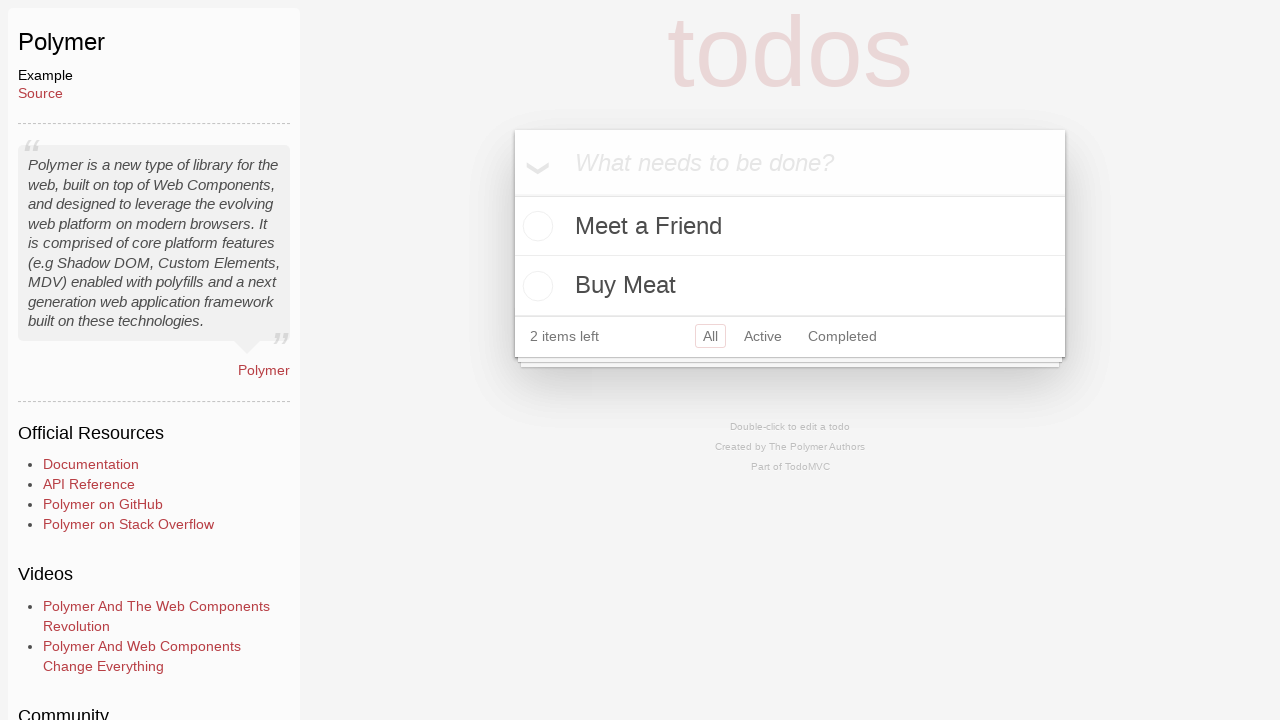

Filled third todo with 'Clean the car' on .new-todo
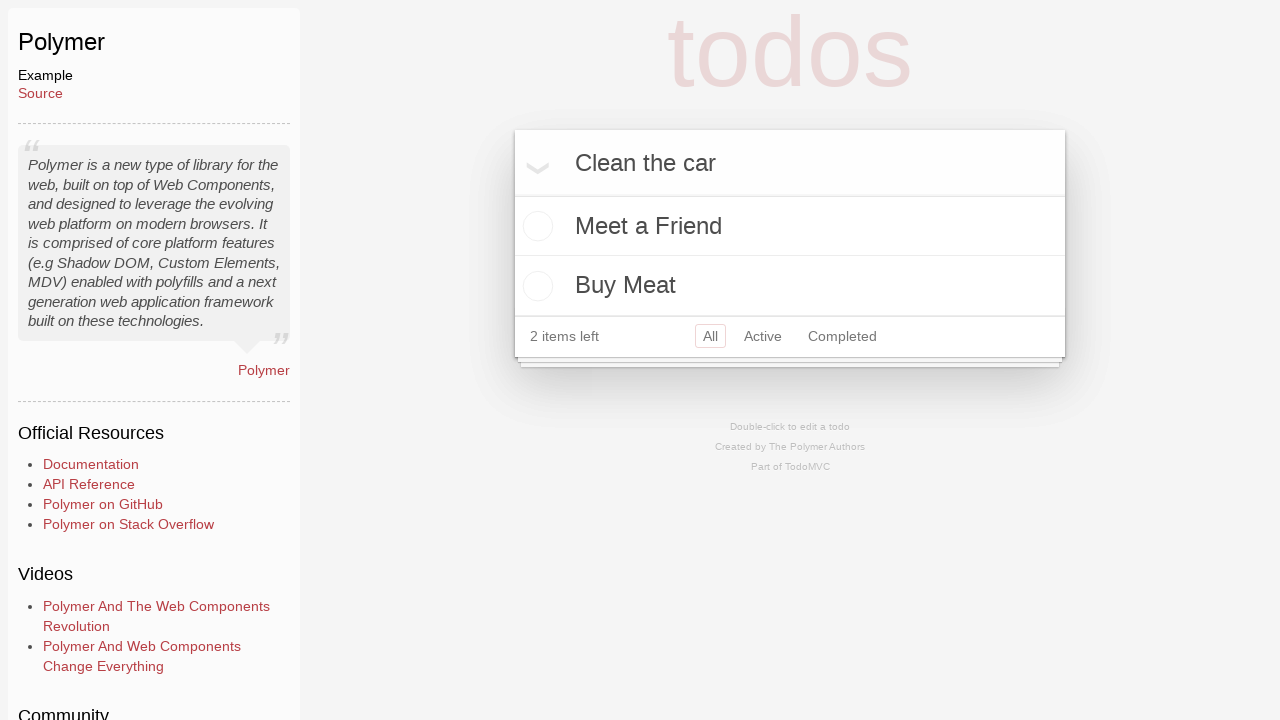

Pressed Enter to add third todo on .new-todo
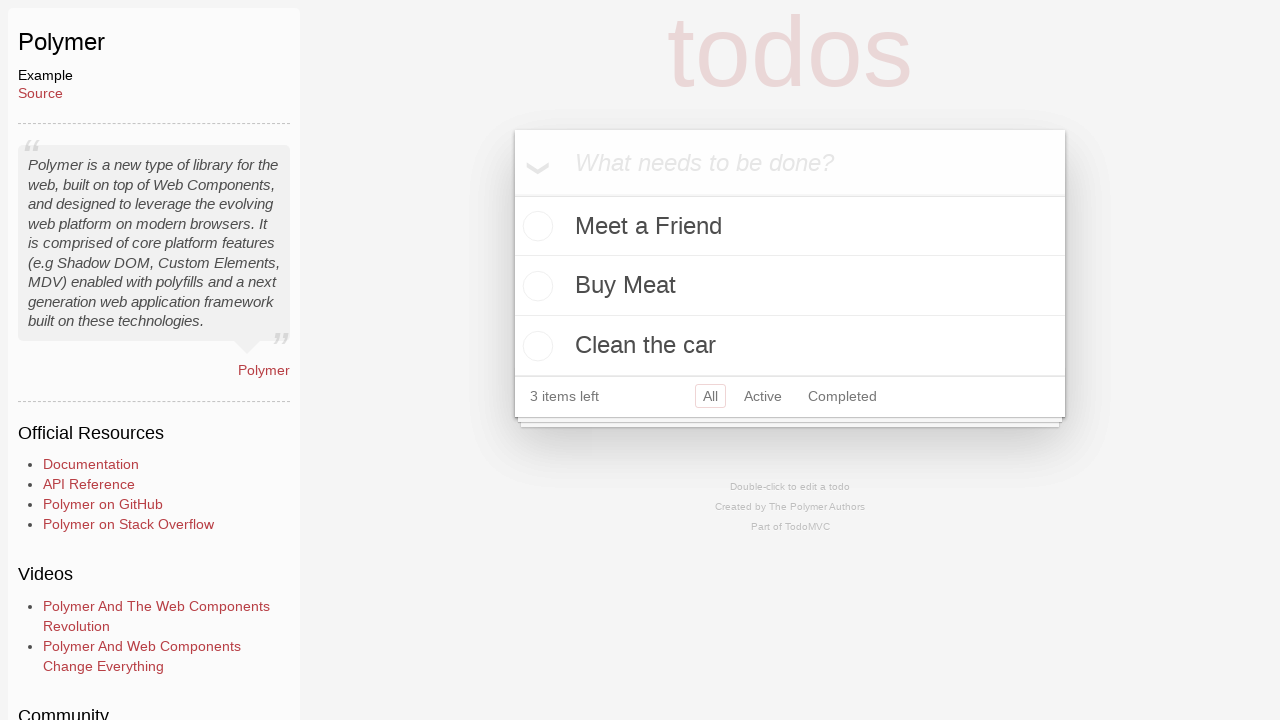

Verified that all three todos were added (todo count shows 3)
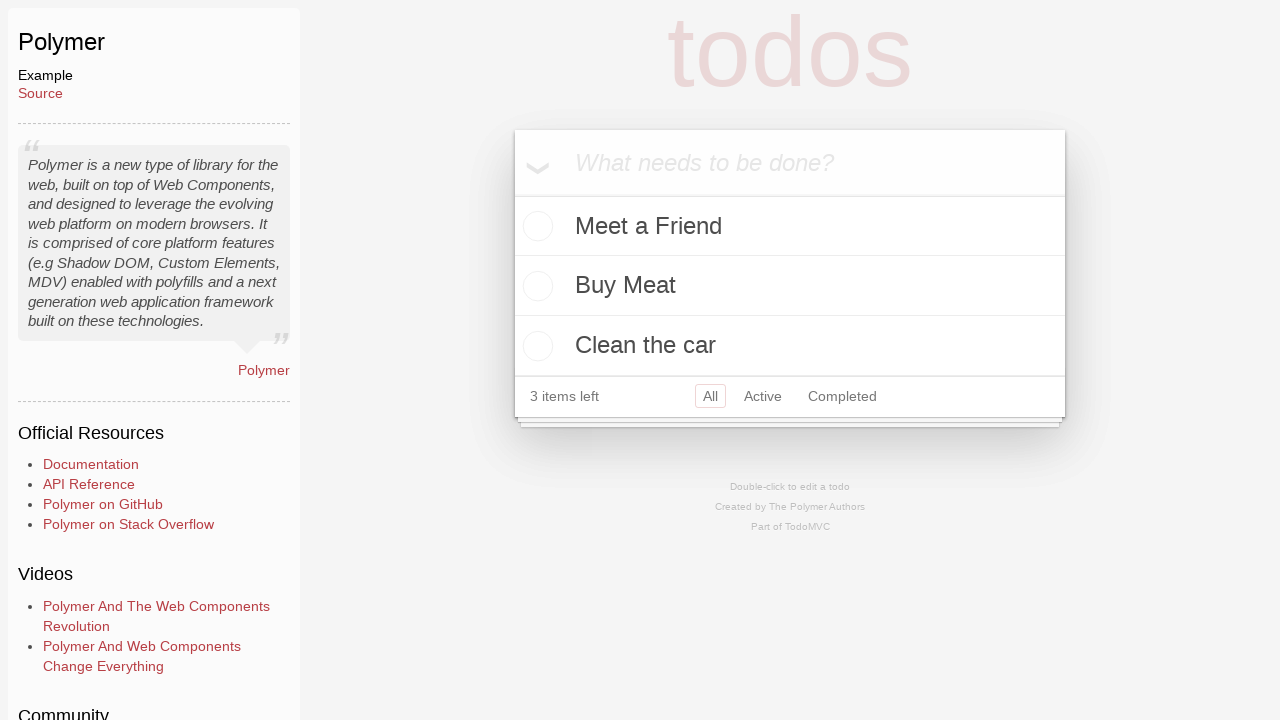

Retrieved all todo toggle checkboxes
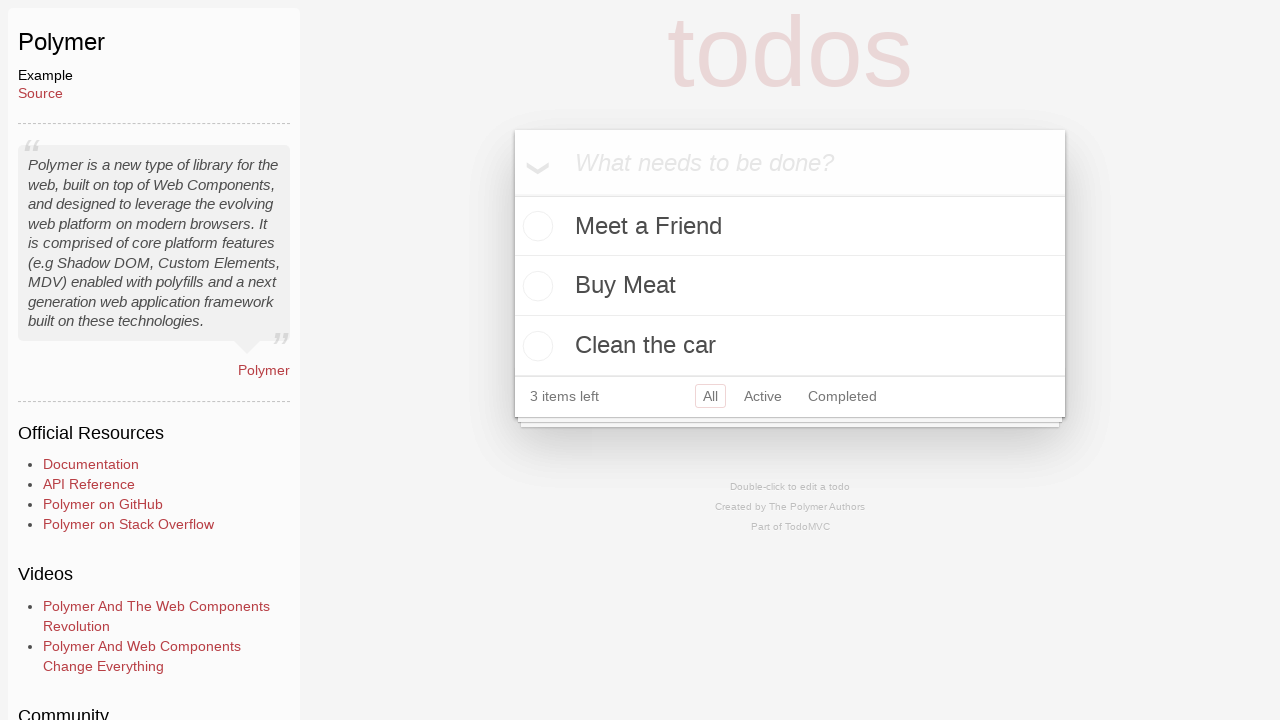

Marked first todo as complete at (535, 226) on .toggle >> nth=0
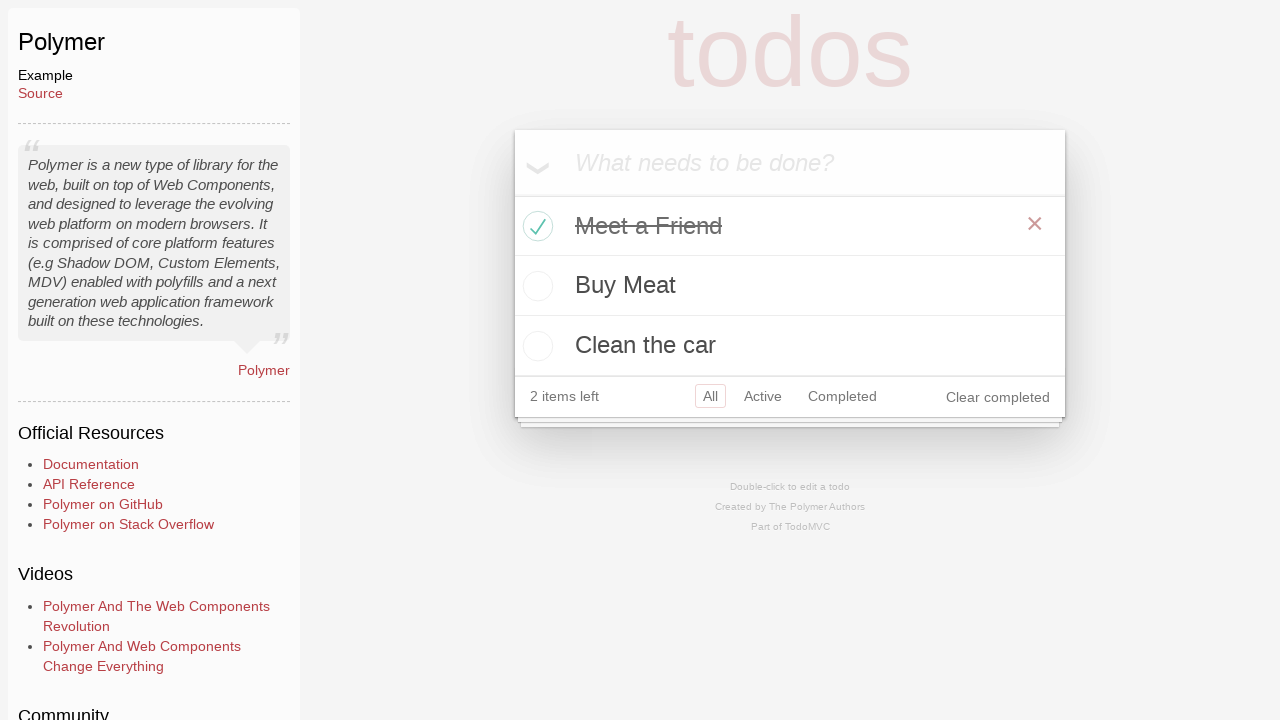

Marked third todo as complete at (535, 346) on .toggle >> nth=2
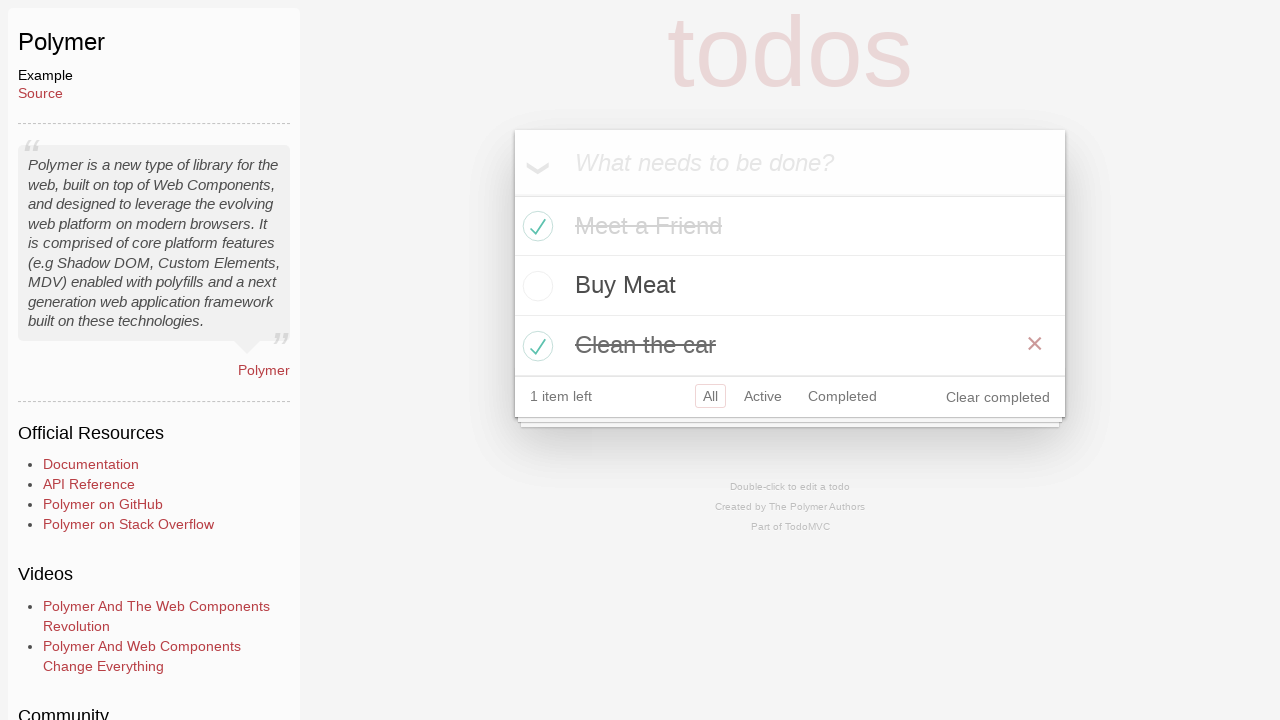

Verified that todo count updated to 1 (two todos marked complete)
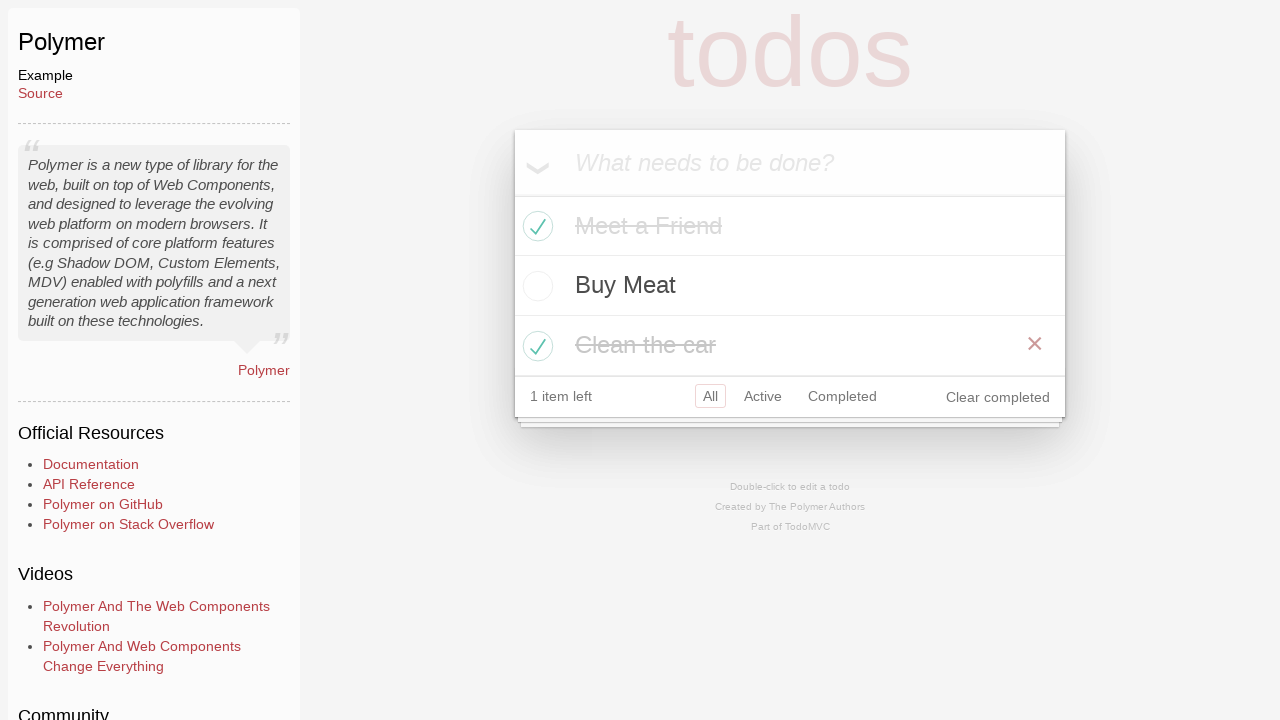

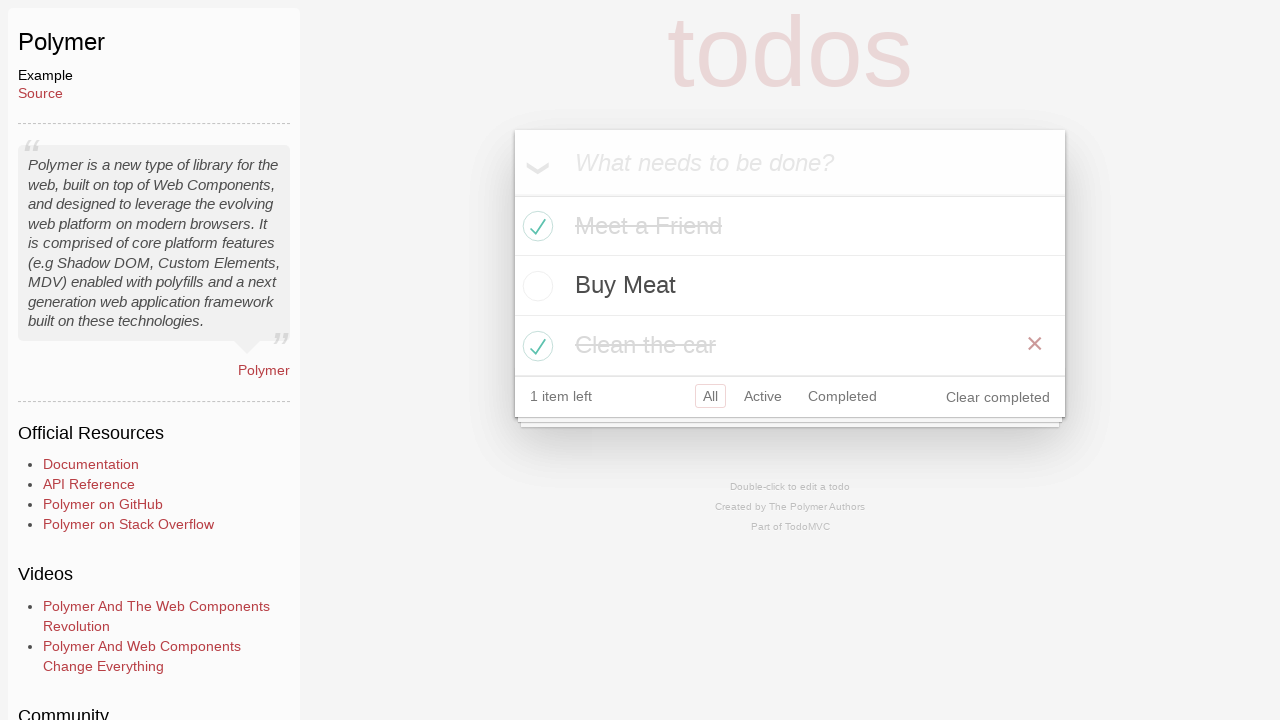